Tests scrolling down to the bottom of the Selenium website page

Starting URL: https://www.selenium.dev/

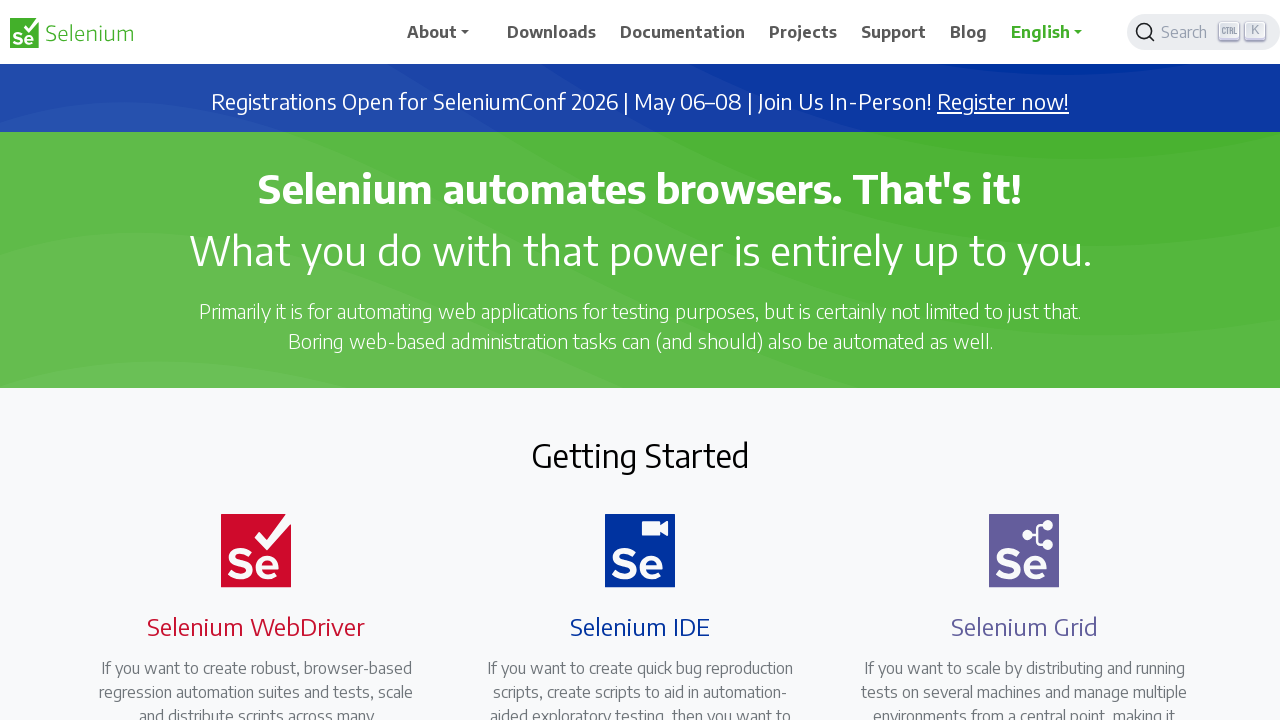

Navigated to Selenium website homepage
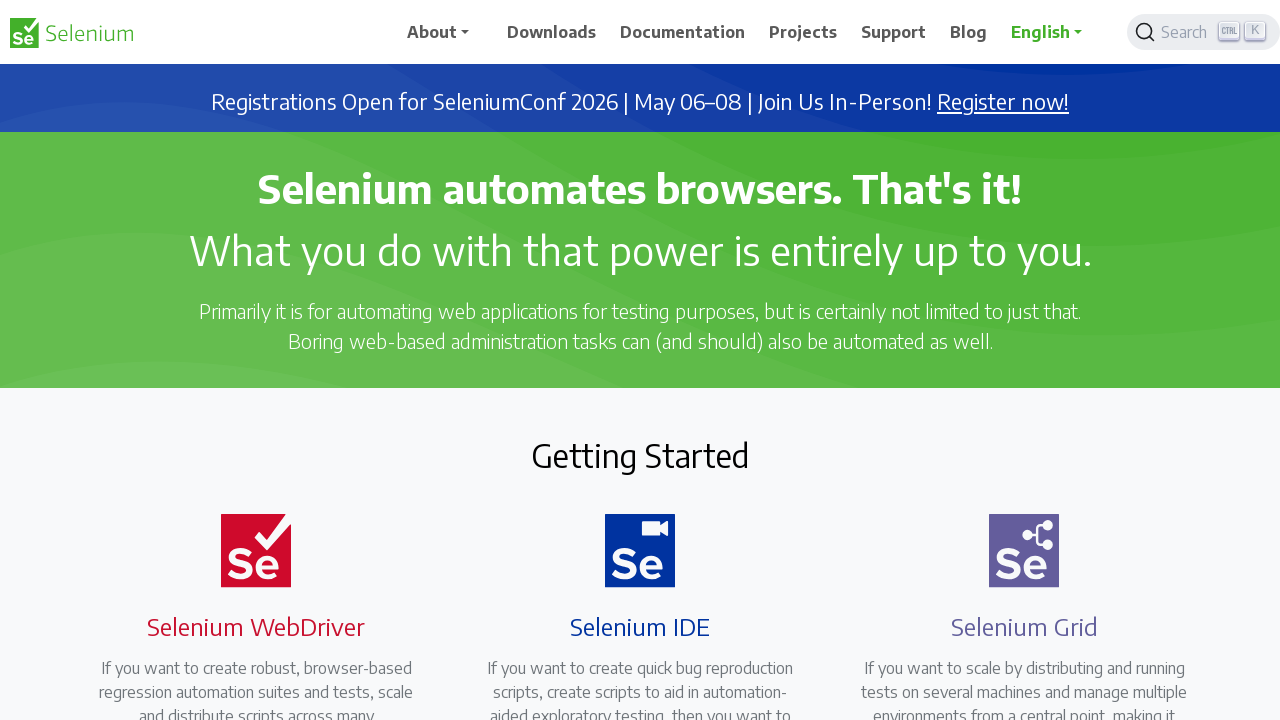

Scrolled page to bottom
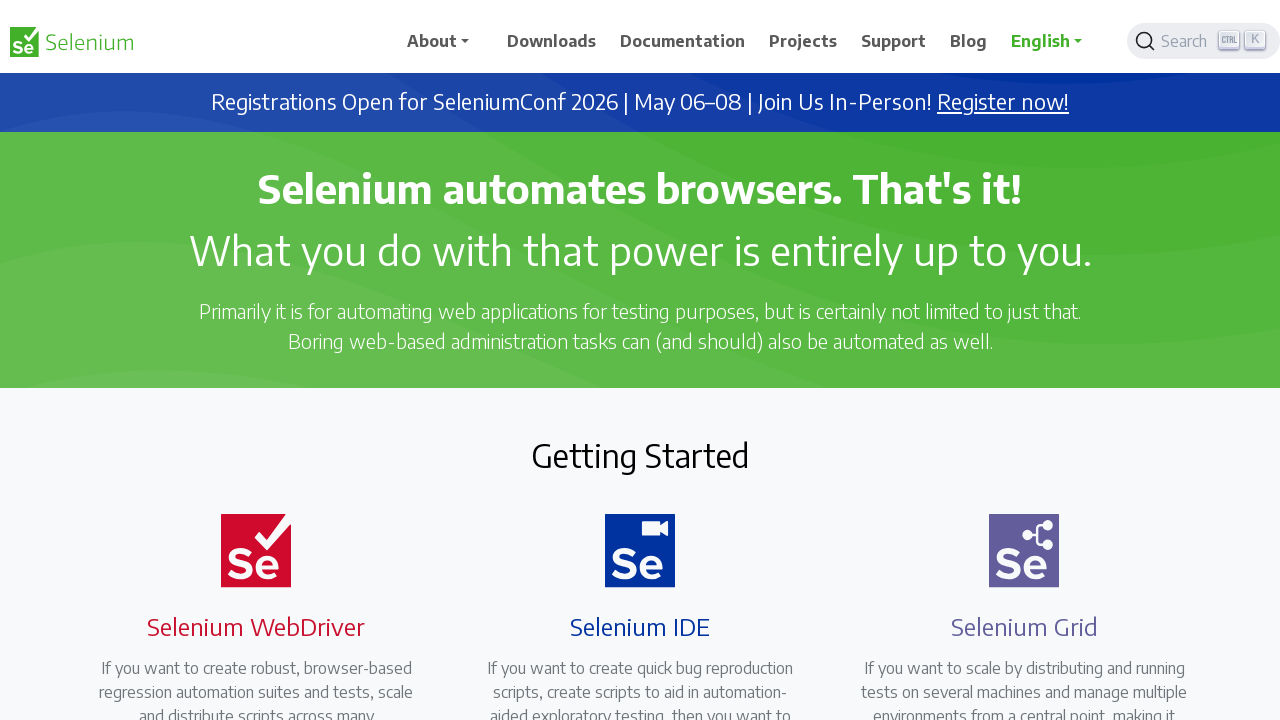

Verified copyright element is visible at bottom of page
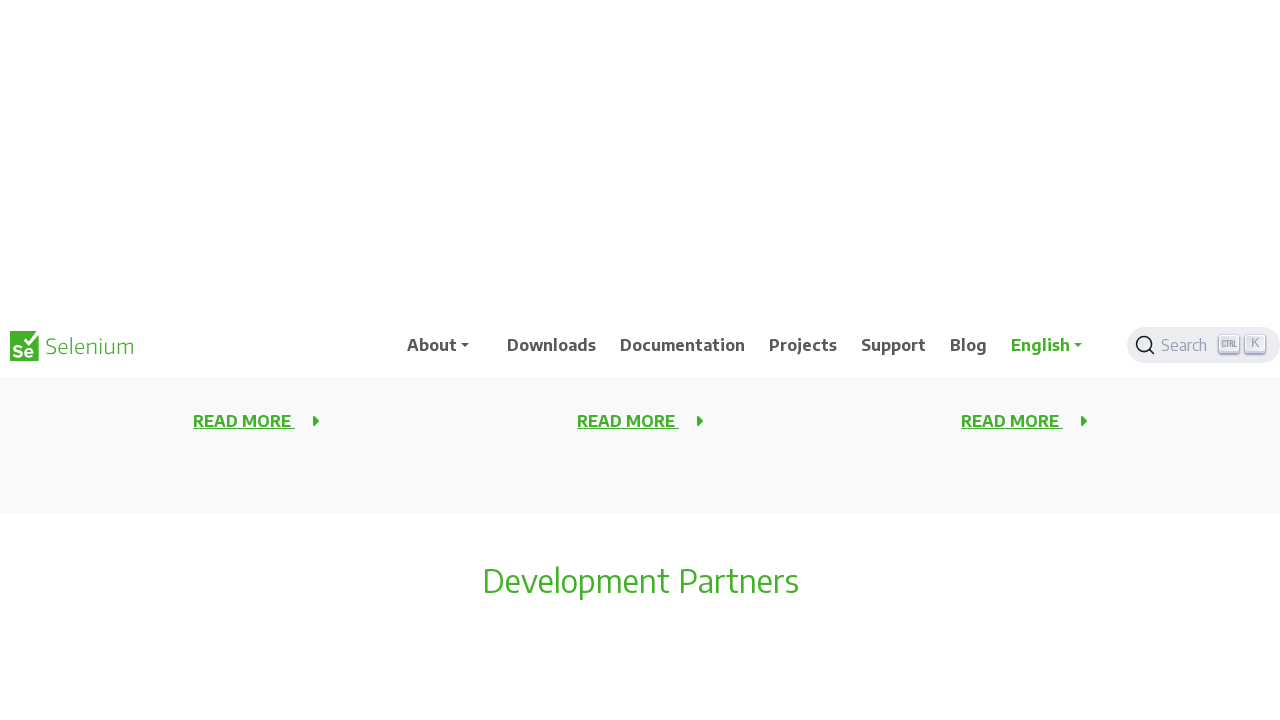

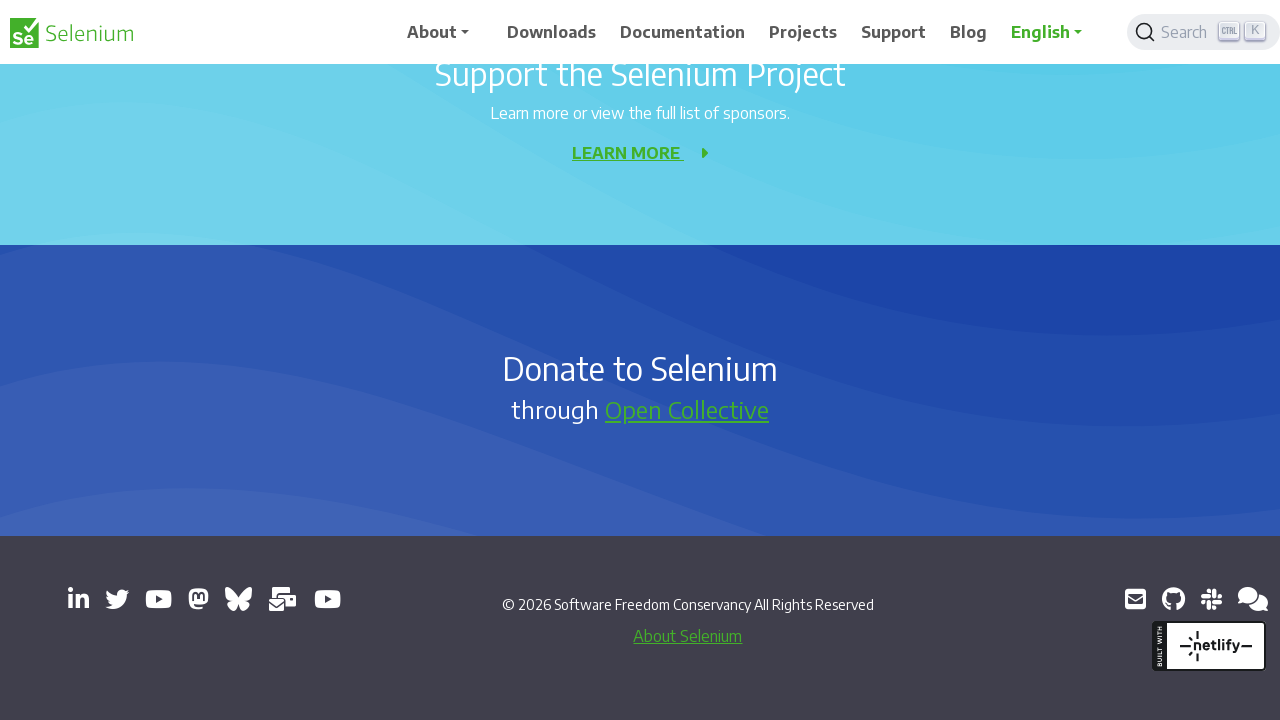